Navigates to a FERC e-collection submission details page, waits for the filing information to load, extracts company and filing period details from the grid, and clicks the XML download button.

Starting URL: https://ecollection.ferc.gov/submissionDetails/192310

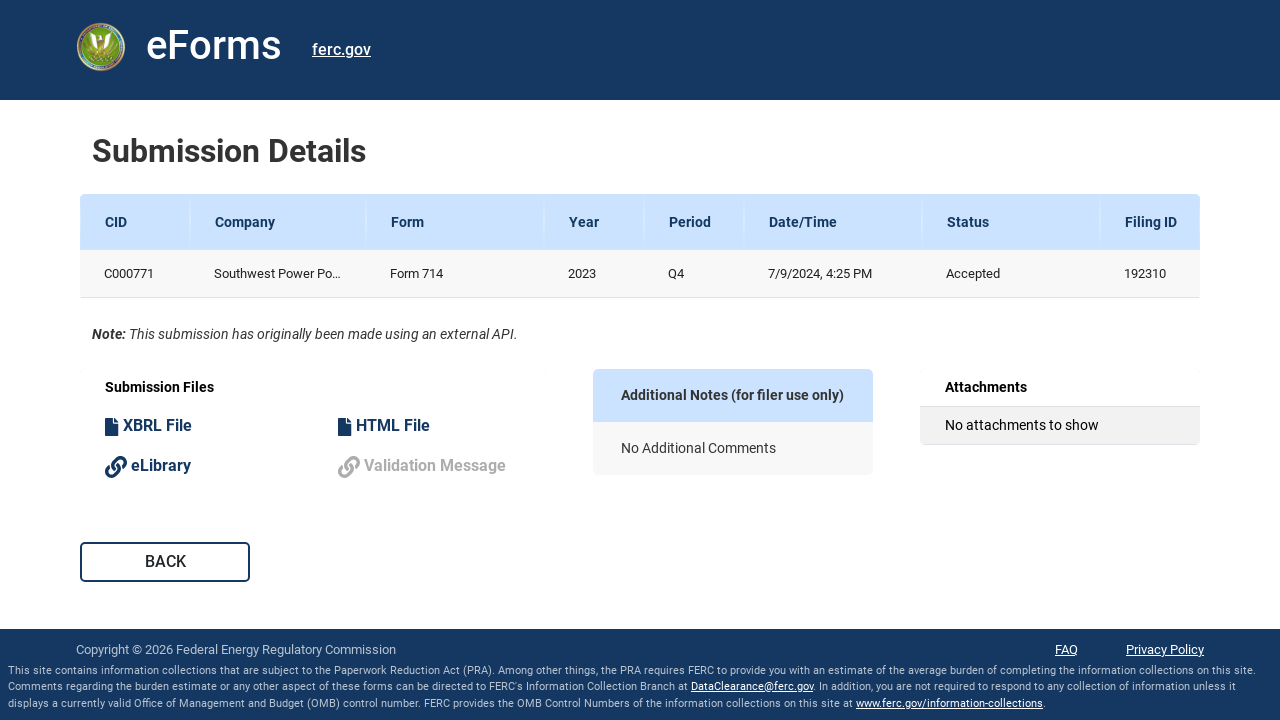

Waited for page to reach network idle state
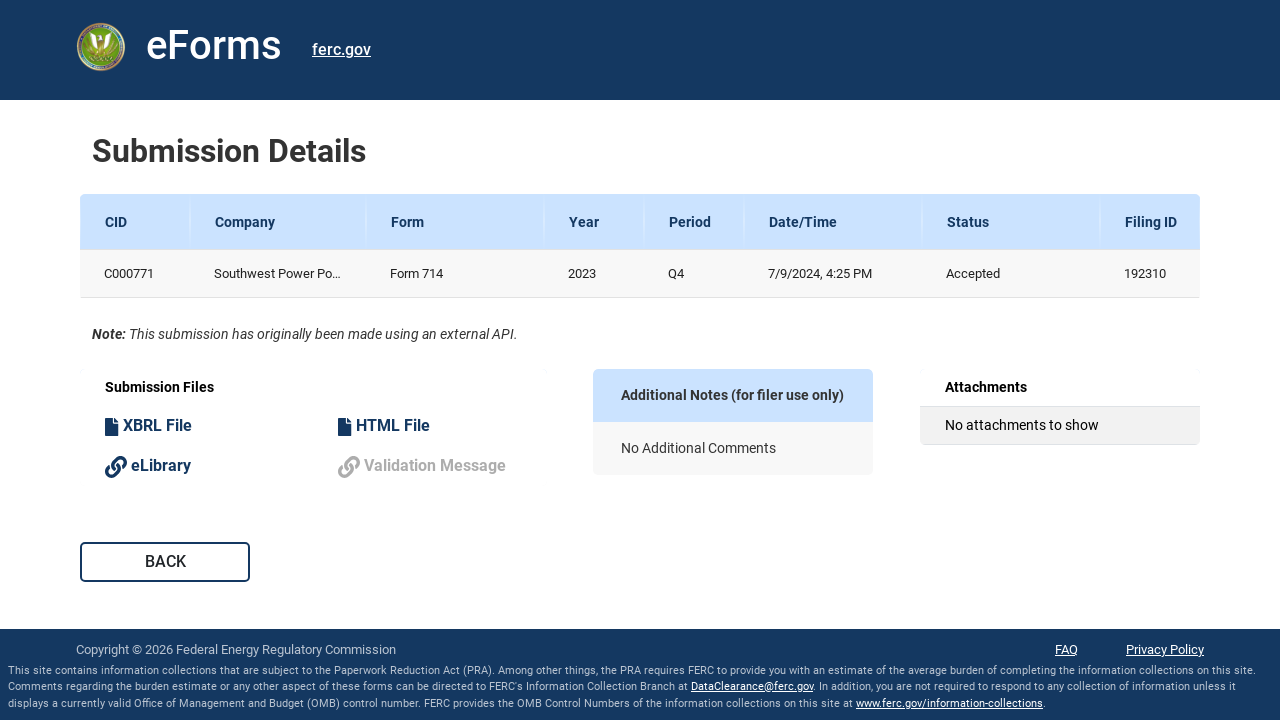

Waited for company name element to be visible in grid
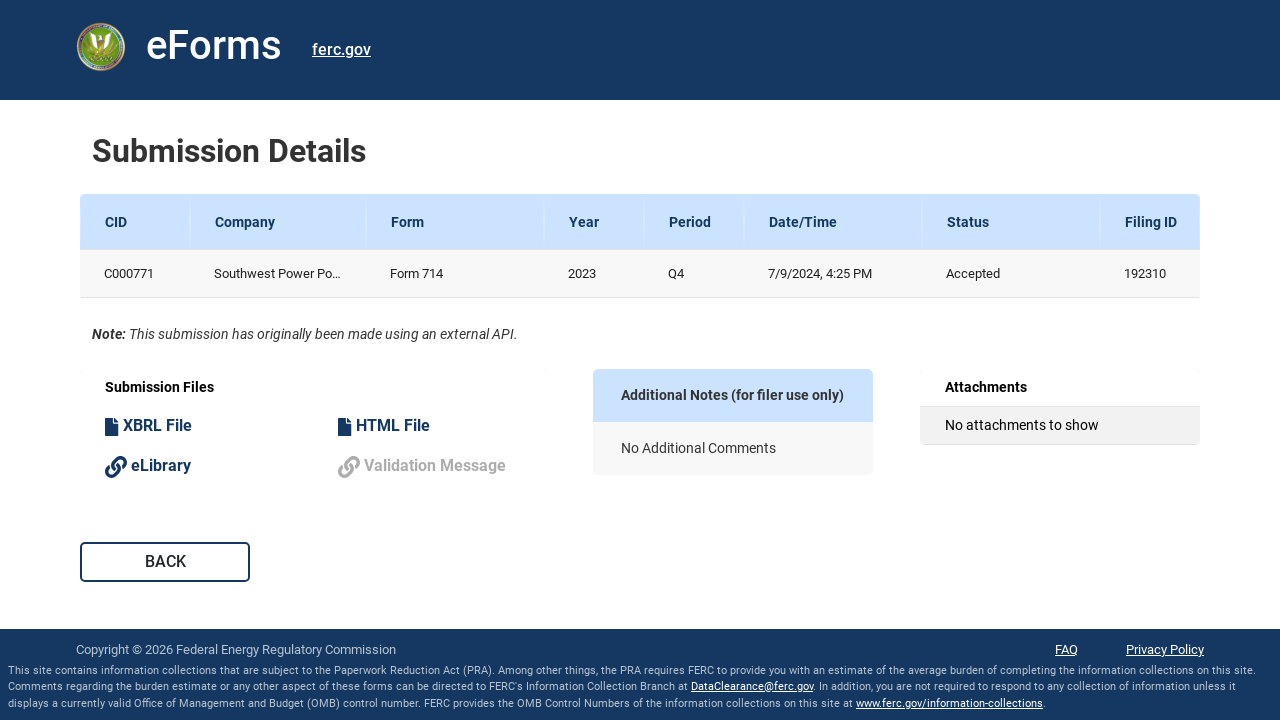

Located company name element in the grid
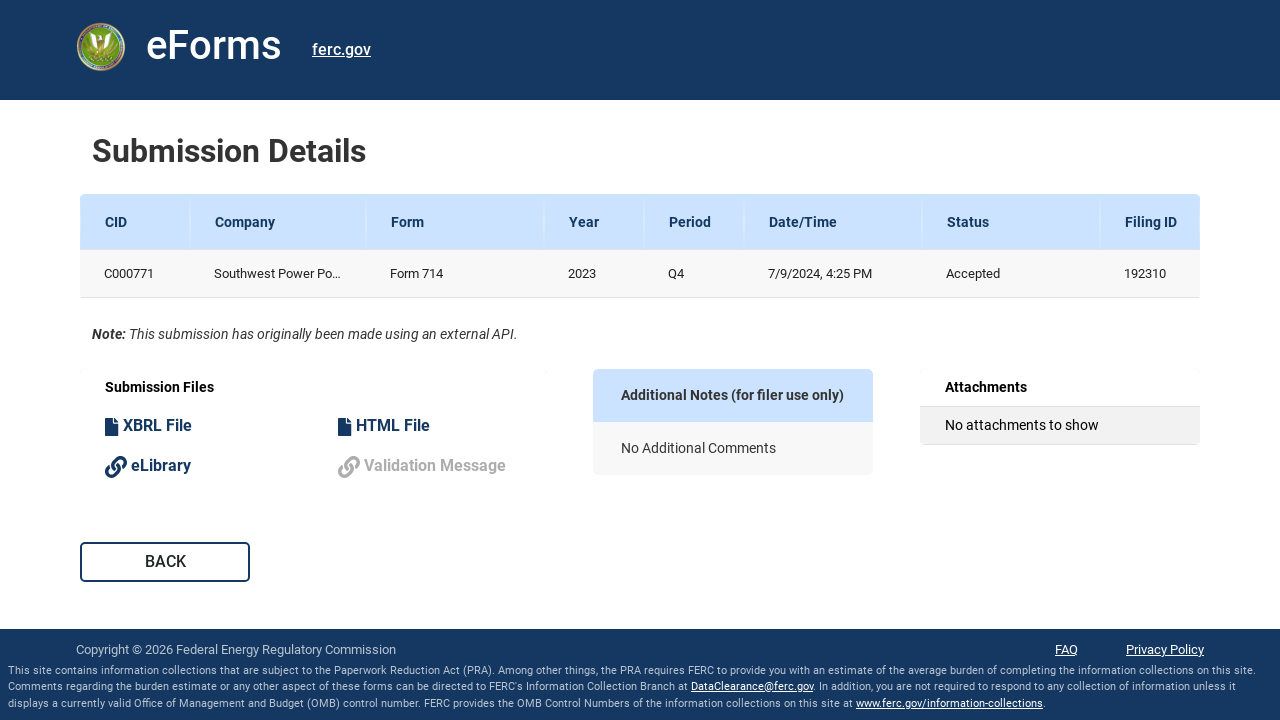

Located quarter period element in the grid
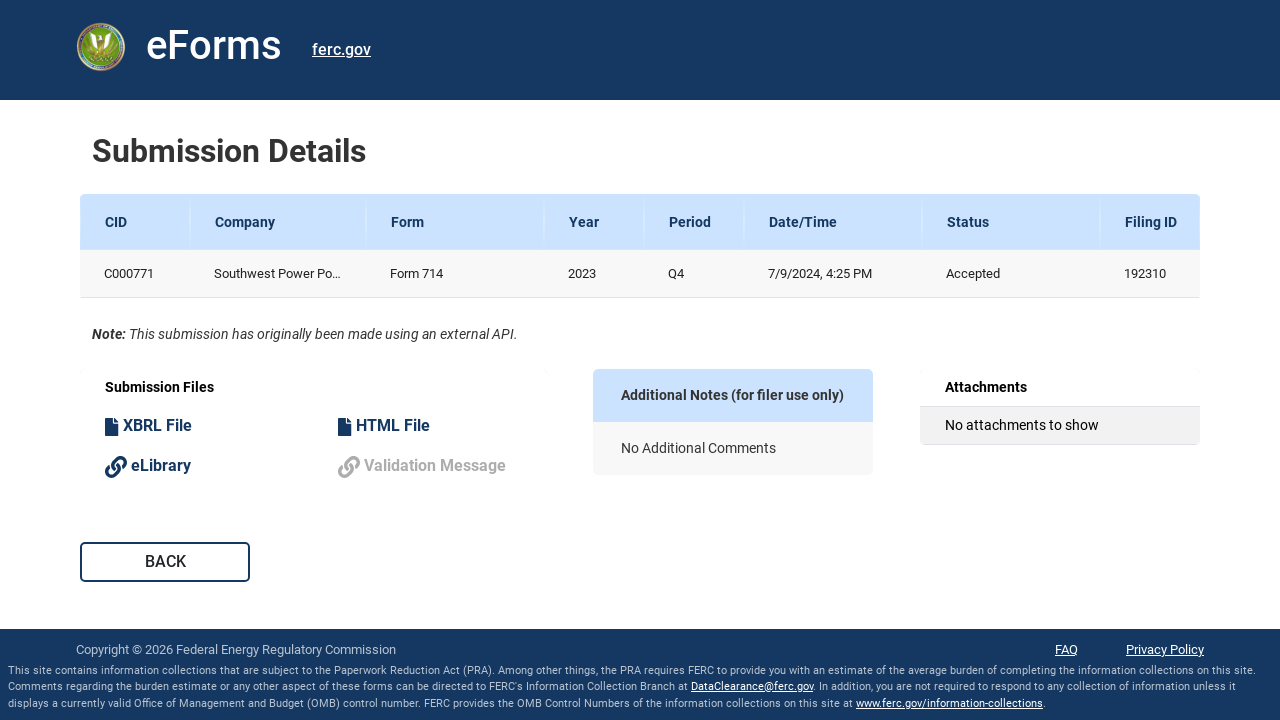

Located year element in the grid
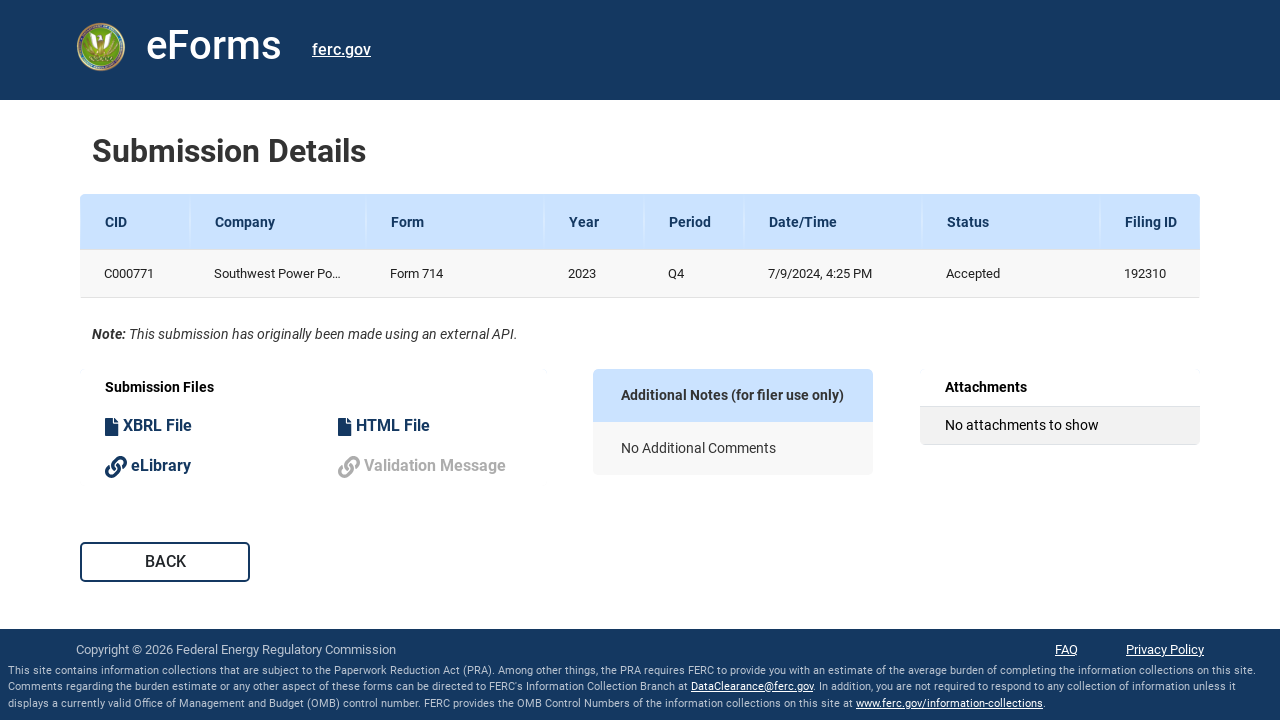

Clicked the XML download button at (112, 427) on xpath=/html/body/div[1]/app-root/submission-detail/div/div[2]/div[2]/div[1]/tabl
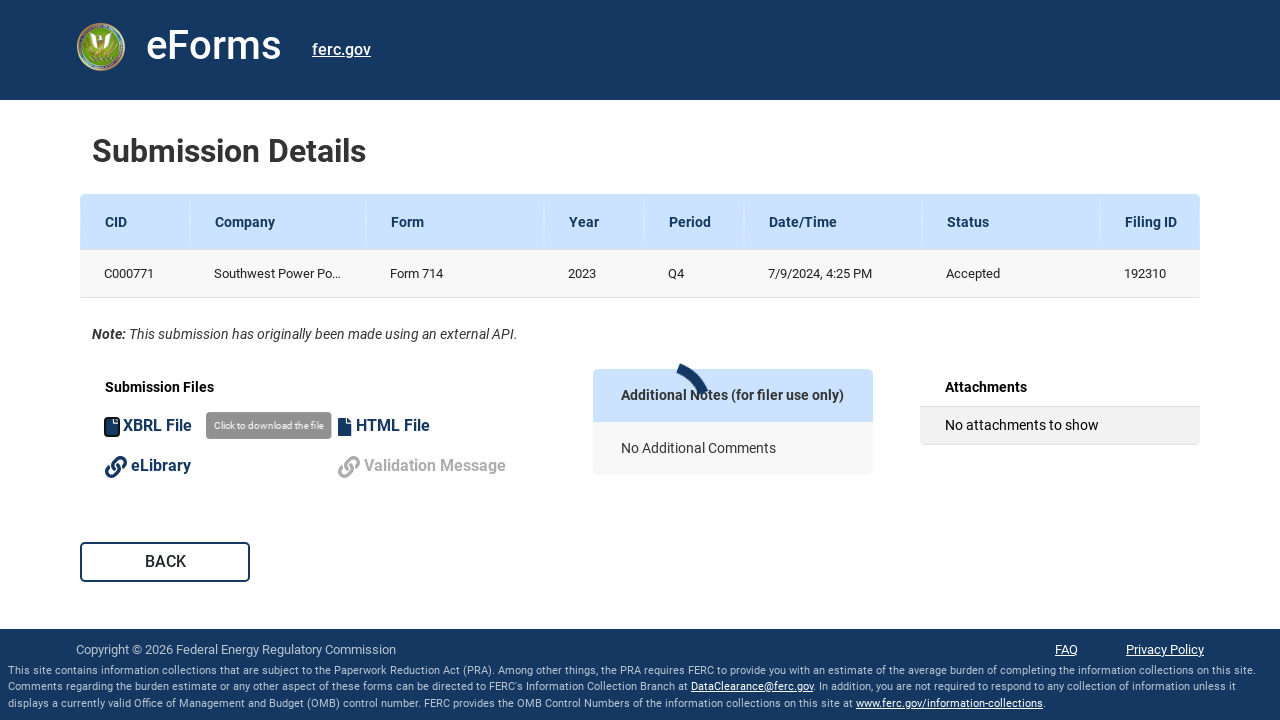

Waited 3 seconds for download to initiate
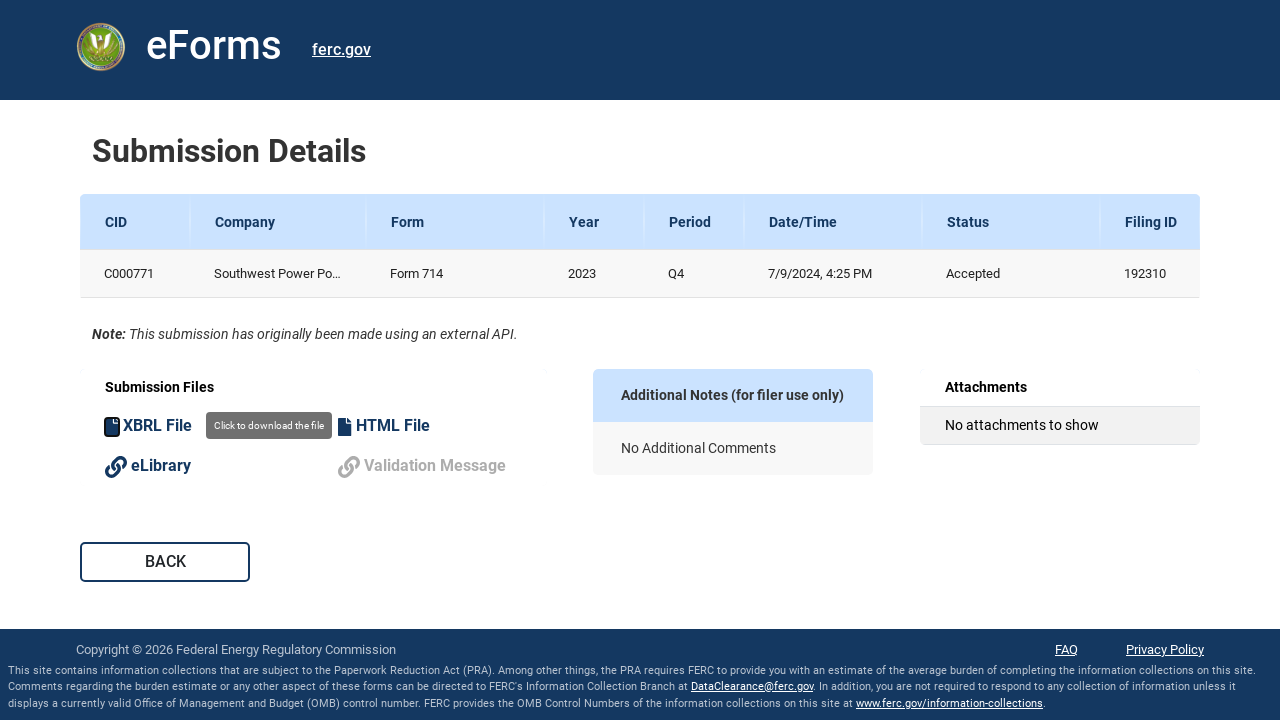

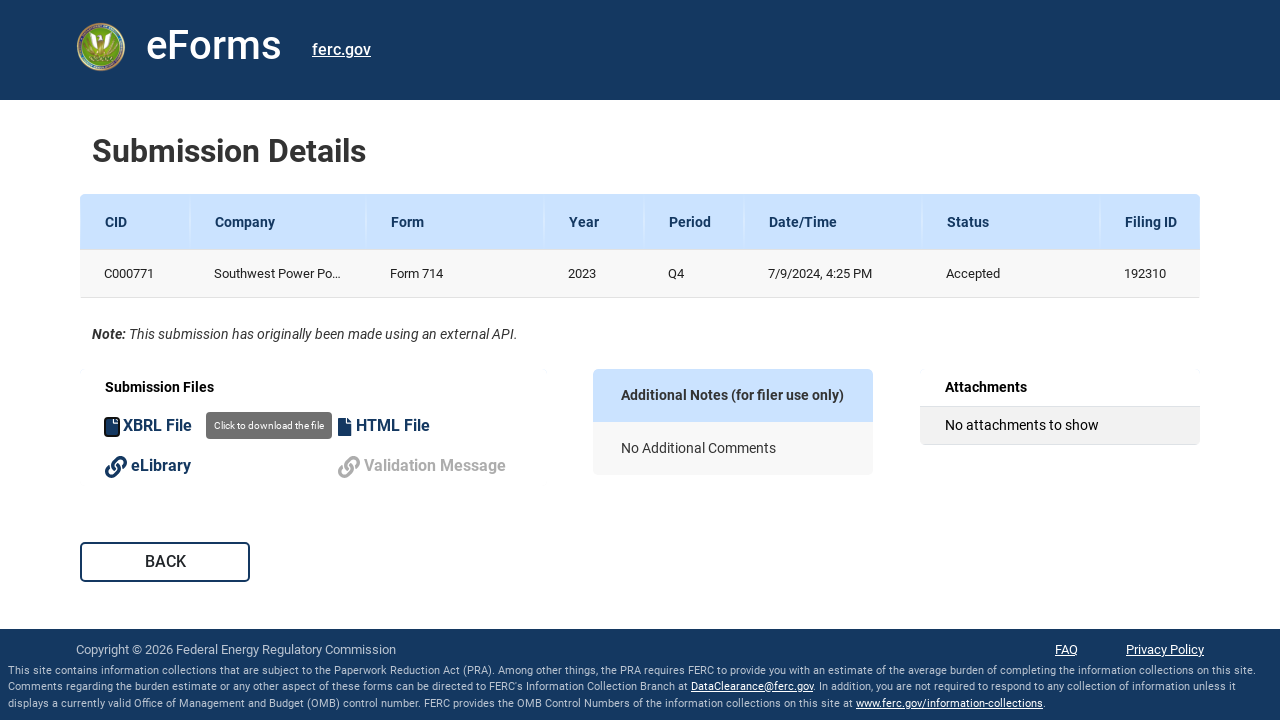